Tests registration form validation when confirmation password doesn't match original password

Starting URL: https://alada.vn/tai-khoan/dang-ky.html

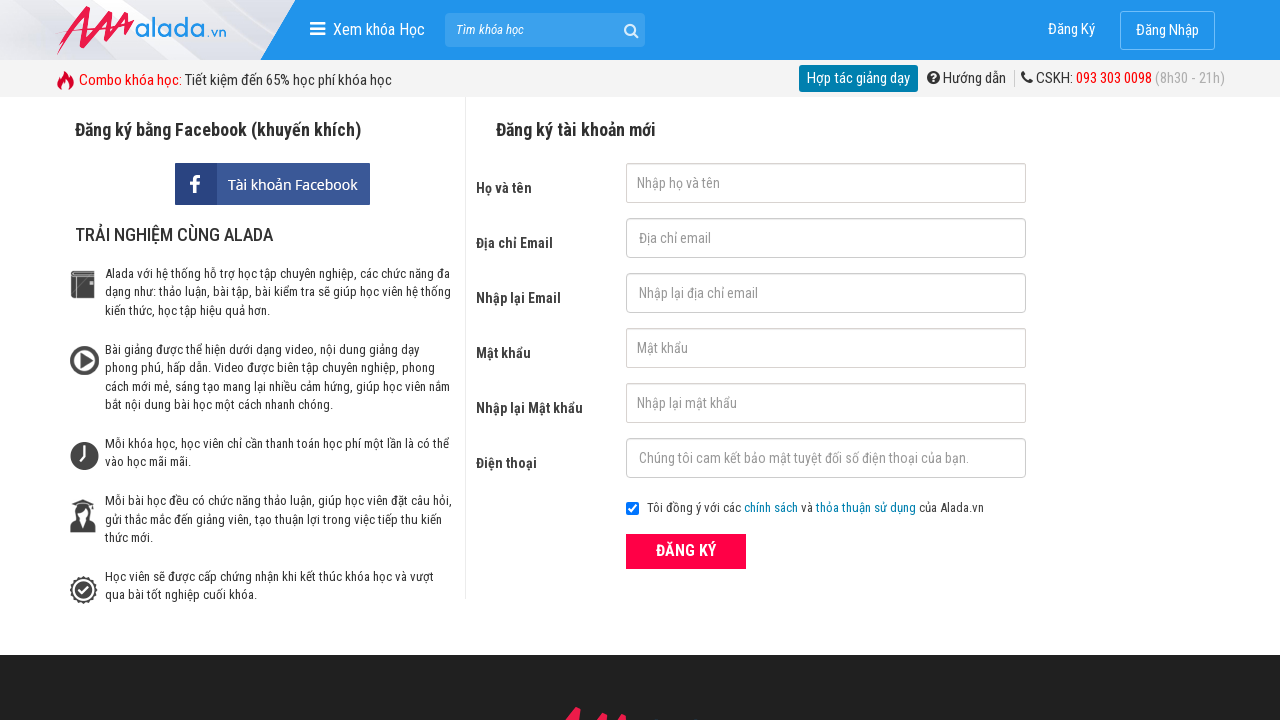

Filled first name field with 'Kane' on input#txtFirstname
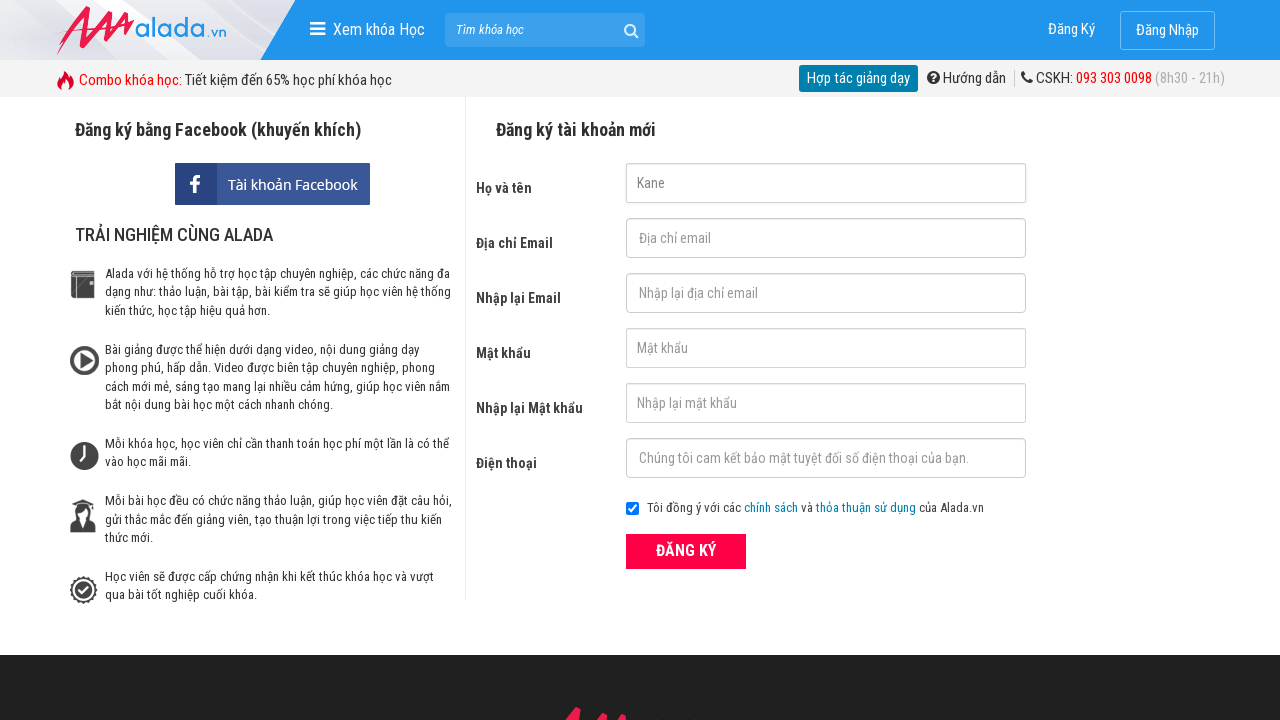

Filled email field with 'kane@gmail.com' on input[name='txtEmail']
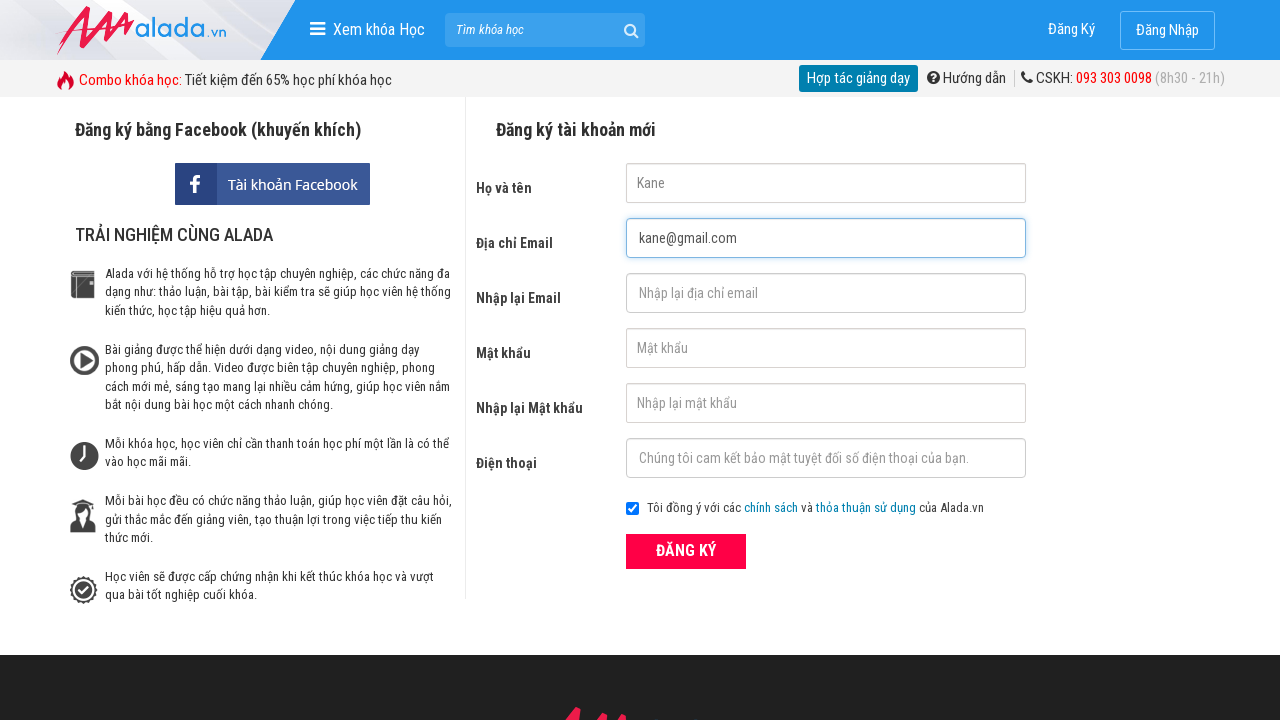

Filled confirm email field with 'kane@gmail.com' on input#txtCEmail
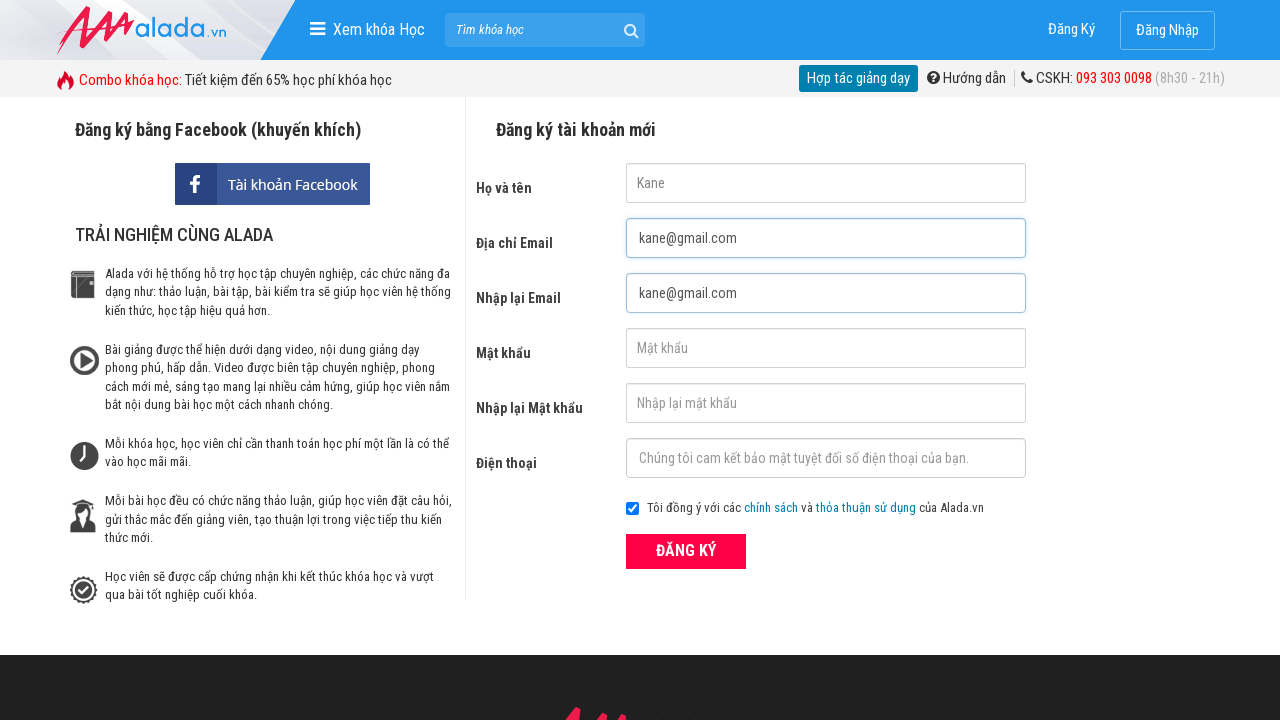

Filled password field with '123456' on input#txtPassword
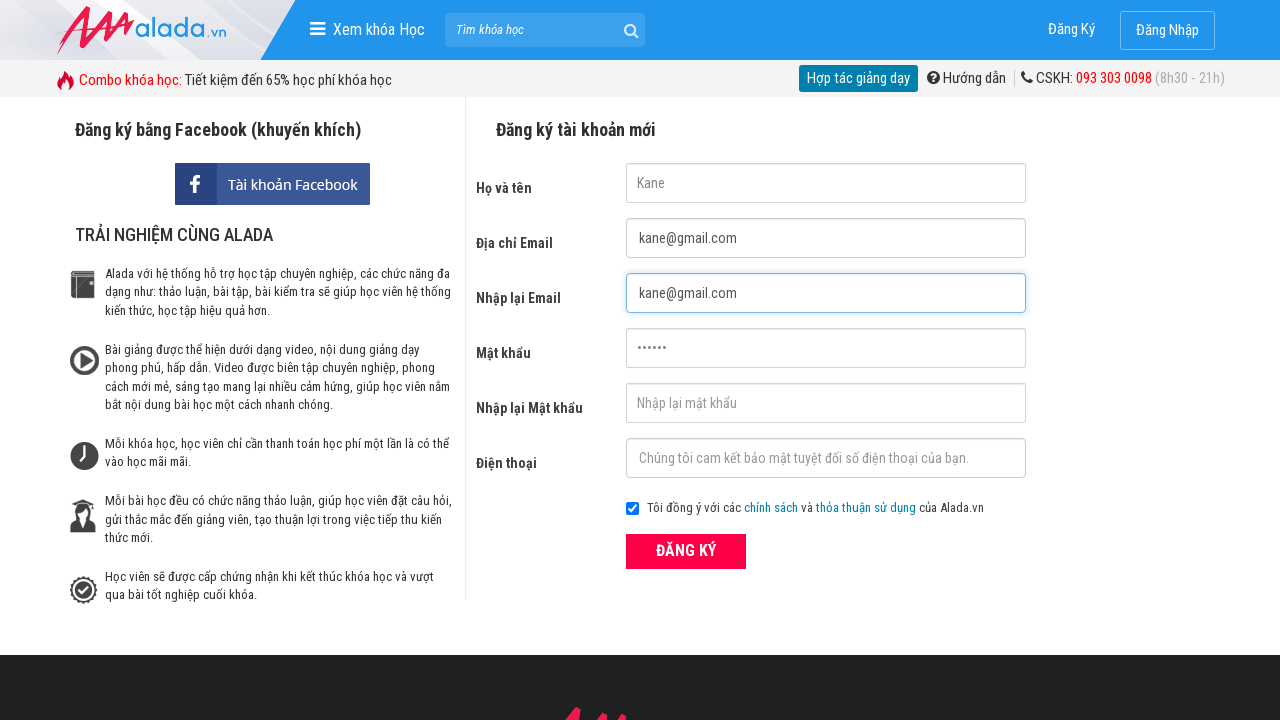

Filled confirm password field with mismatched password '123457' on input[name='txtCPassword']
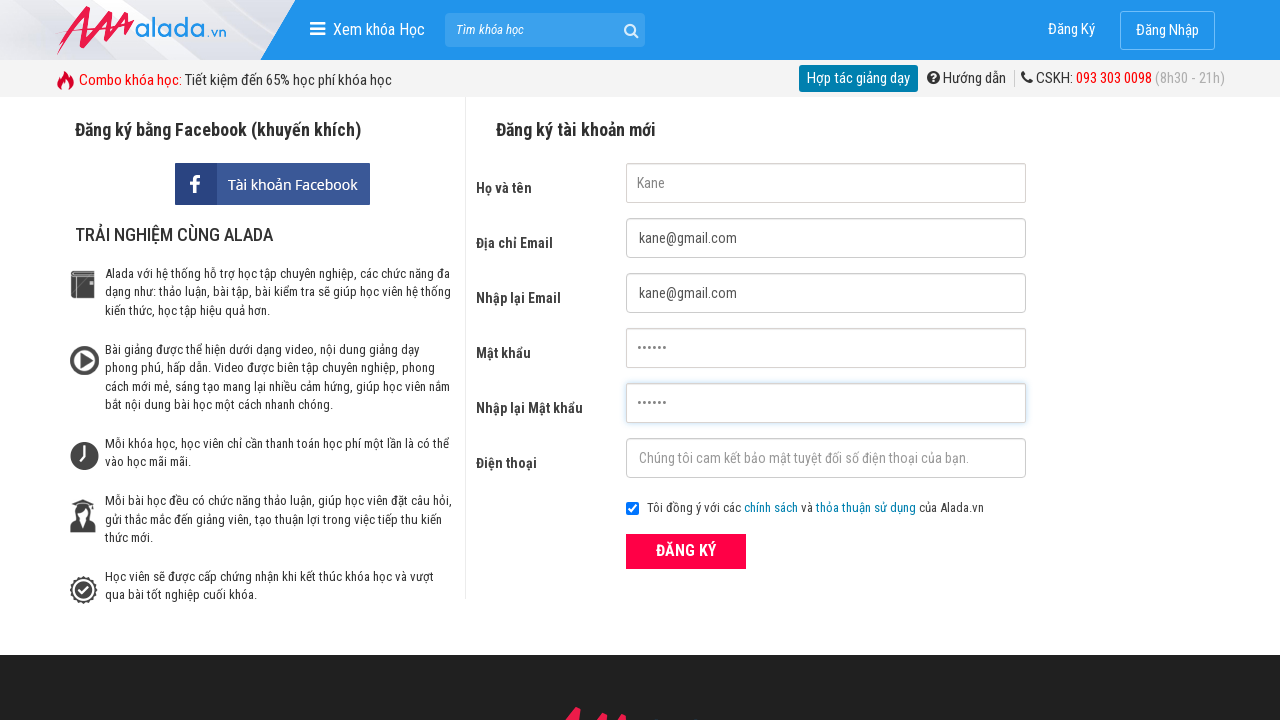

Filled phone number field with '0123456789' on input#txtPhone
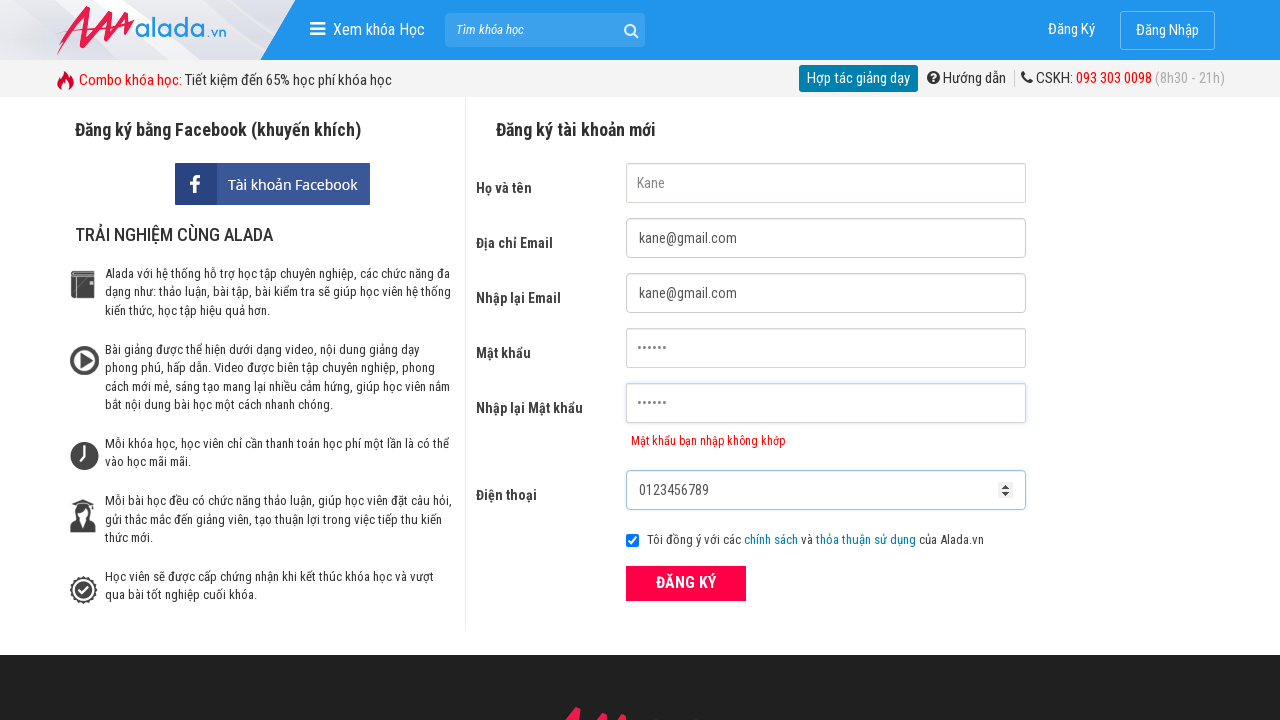

Clicked register button at (686, 583) on button.btn_pink_sm.fs16
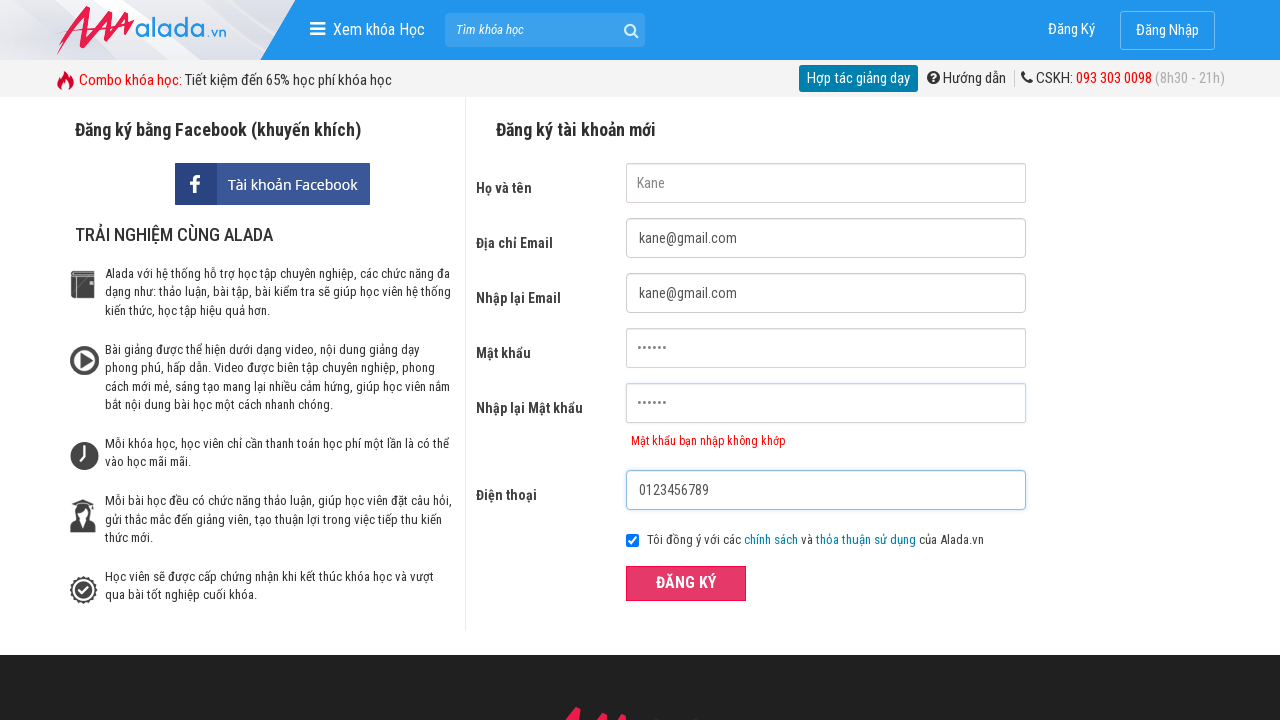

Password mismatch error message displayed
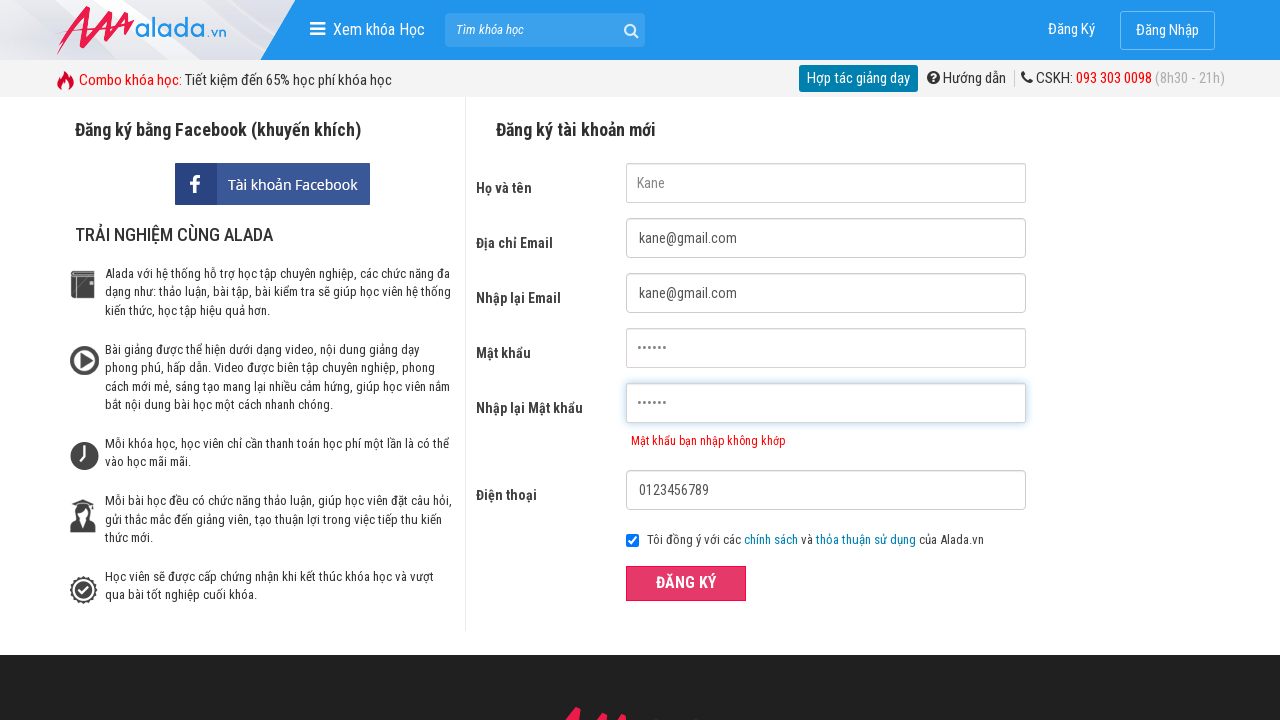

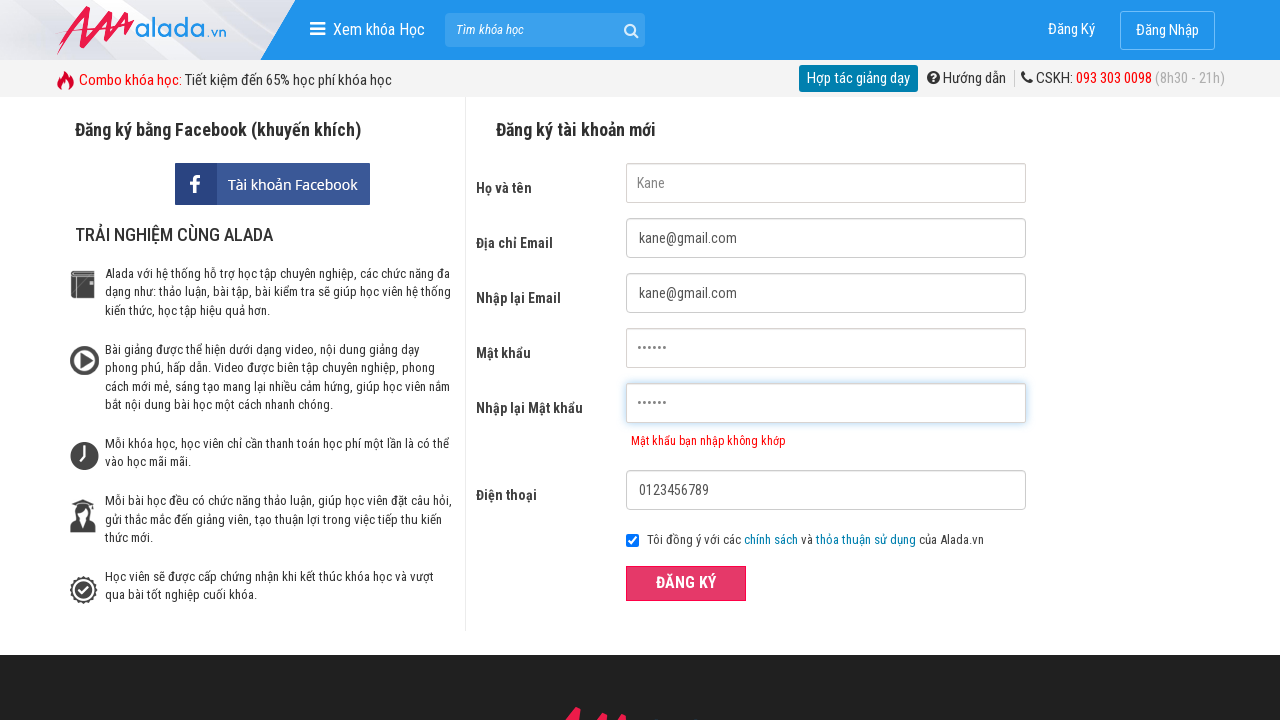